Tests web table interaction by selecting checkboxes for specific users (Joe.Root and John.Smith) in a practice table, demonstrating XPath-based element selection in tables.

Starting URL: https://selectorshub.com/xpath-practice-page/

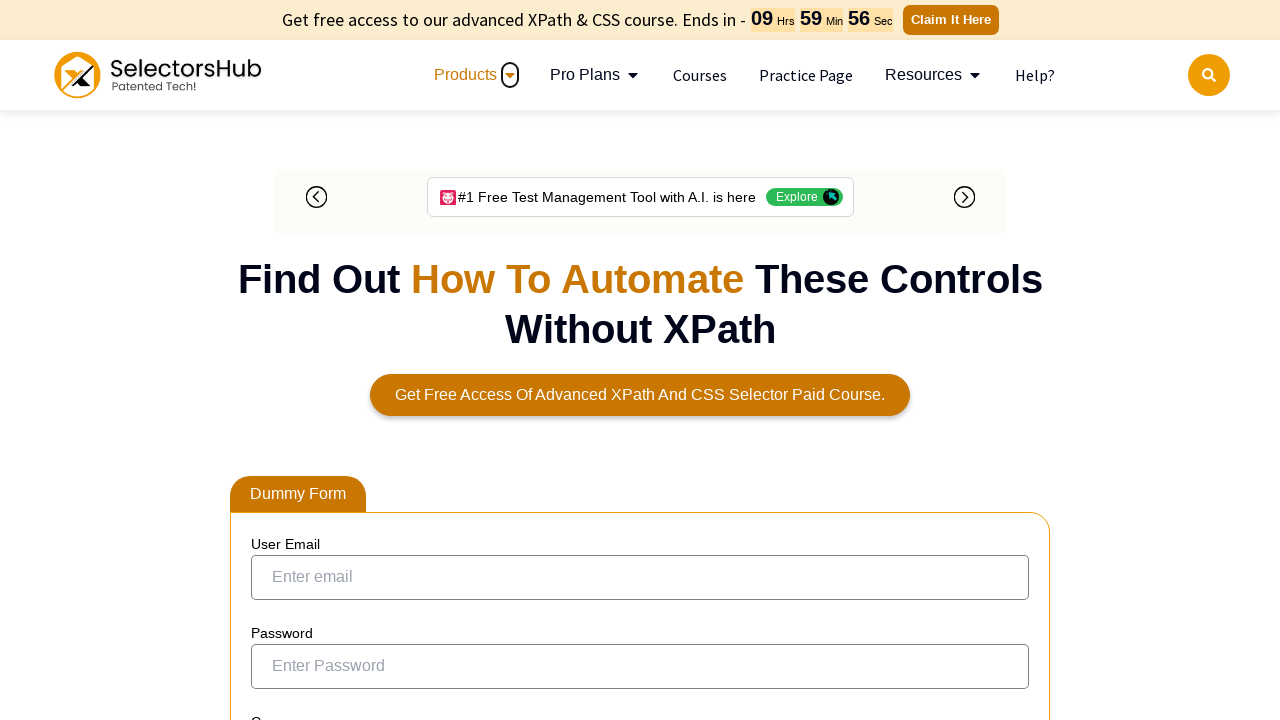

Waited for Joe.Root element to load in the practice table
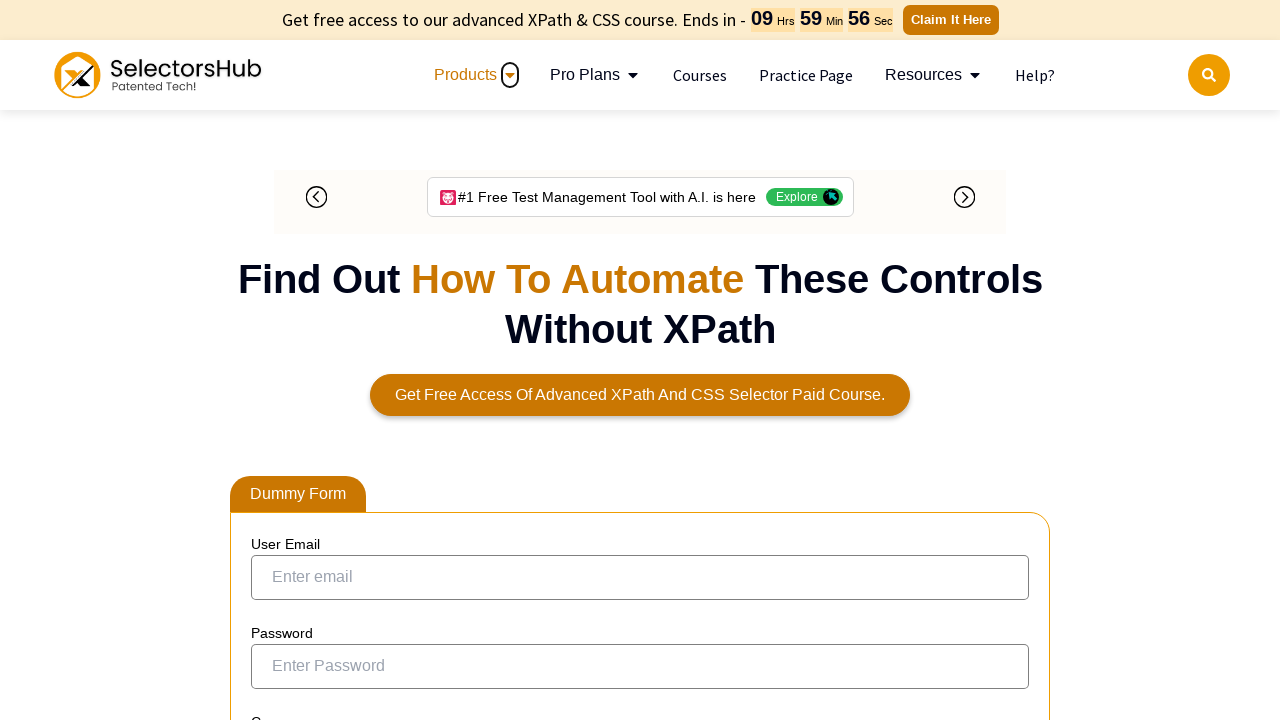

Selected checkbox for Joe.Root user at (274, 360) on xpath=//a[text()='Joe.Root']/parent::td/preceding-sibling::td/input[@type='check
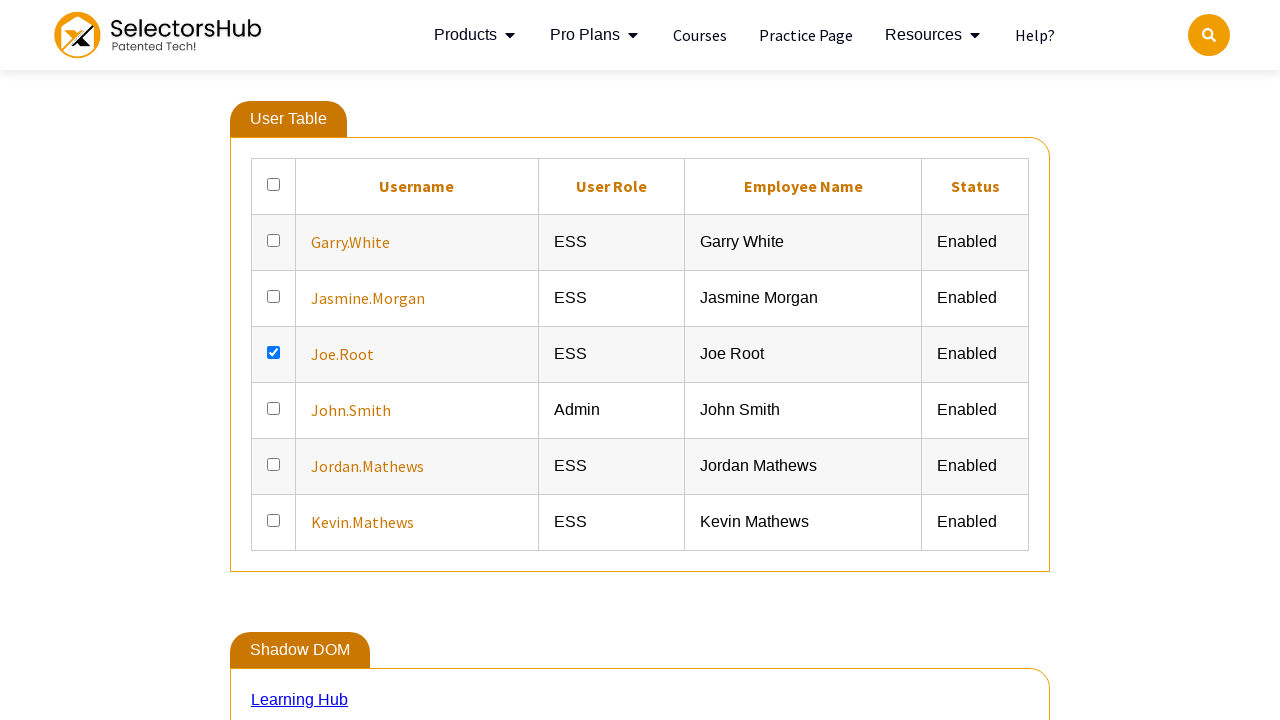

Selected checkbox for John.Smith user at (274, 408) on xpath=//a[text()='John.Smith']/parent::td/preceding-sibling::td/input[@type='che
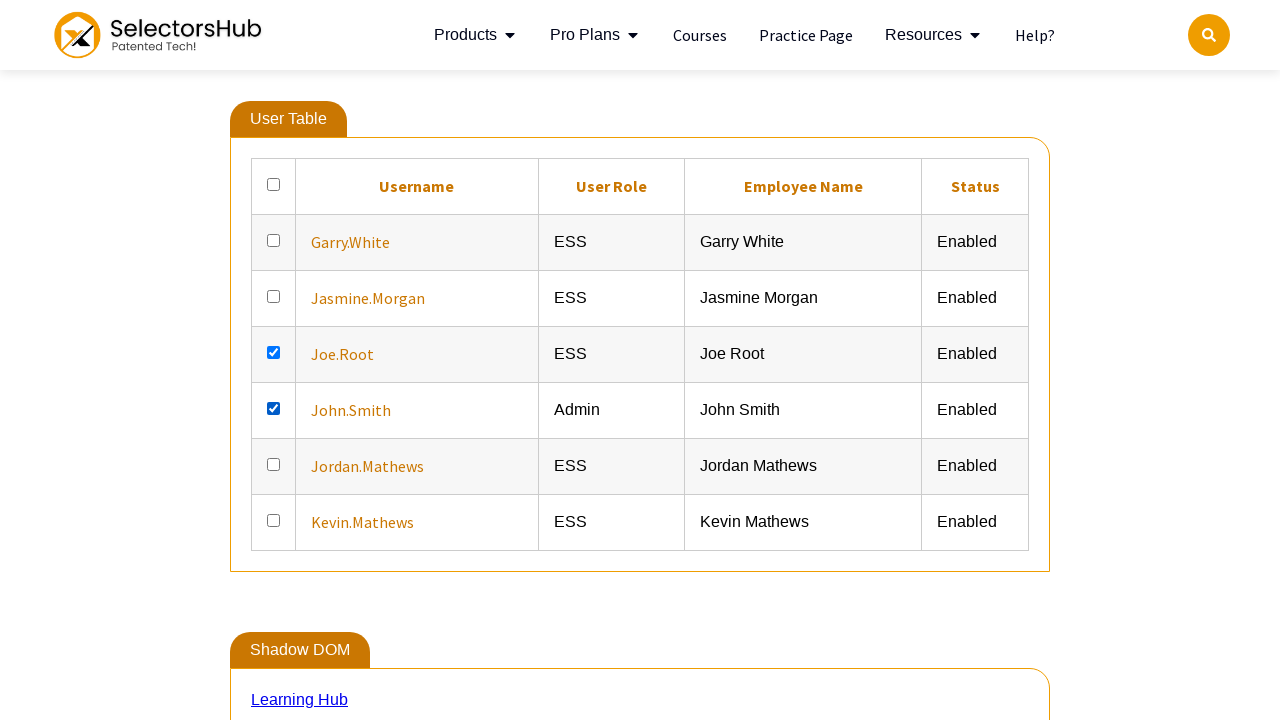

Verified that user info elements are visible, confirming table interactivity
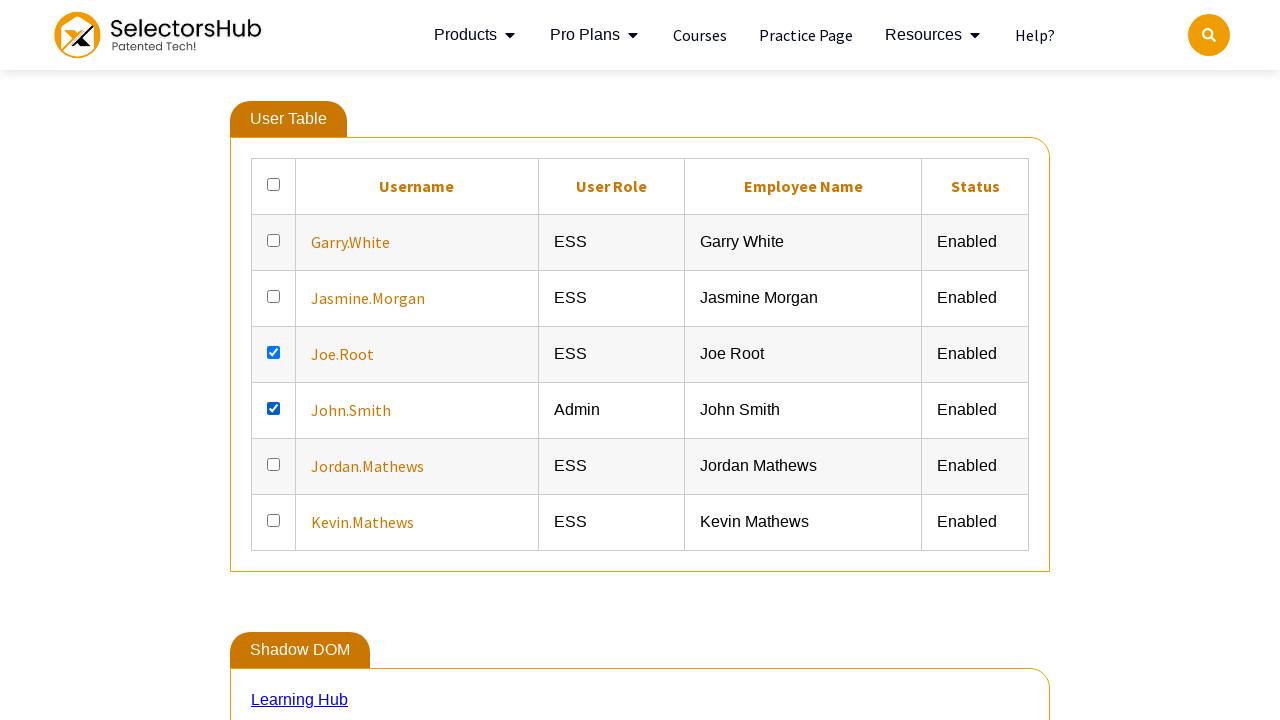

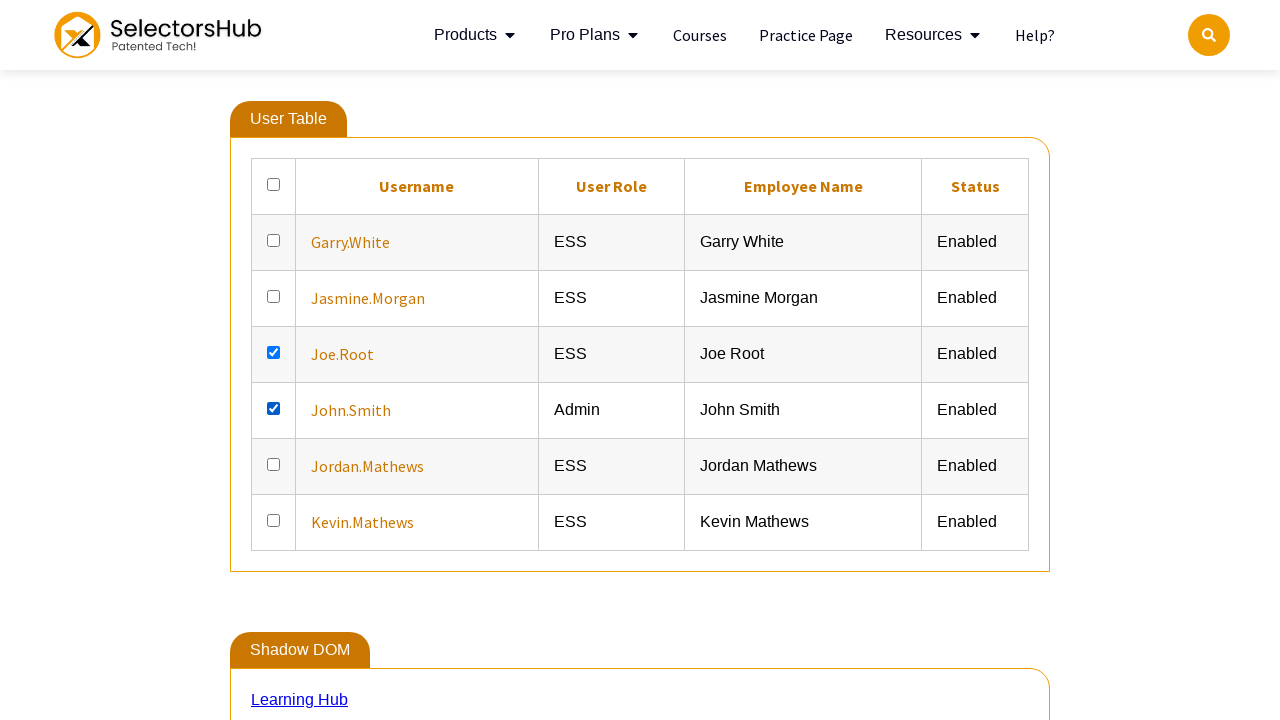